Tests the NiceHash profitability calculator by clicking through different time range filters (1D, 1W, 1M) and verifying that profitability values are displayed for each selection.

Starting URL: https://www.nicehash.com/profitability-calculator/nvidia-gtx-1650-super

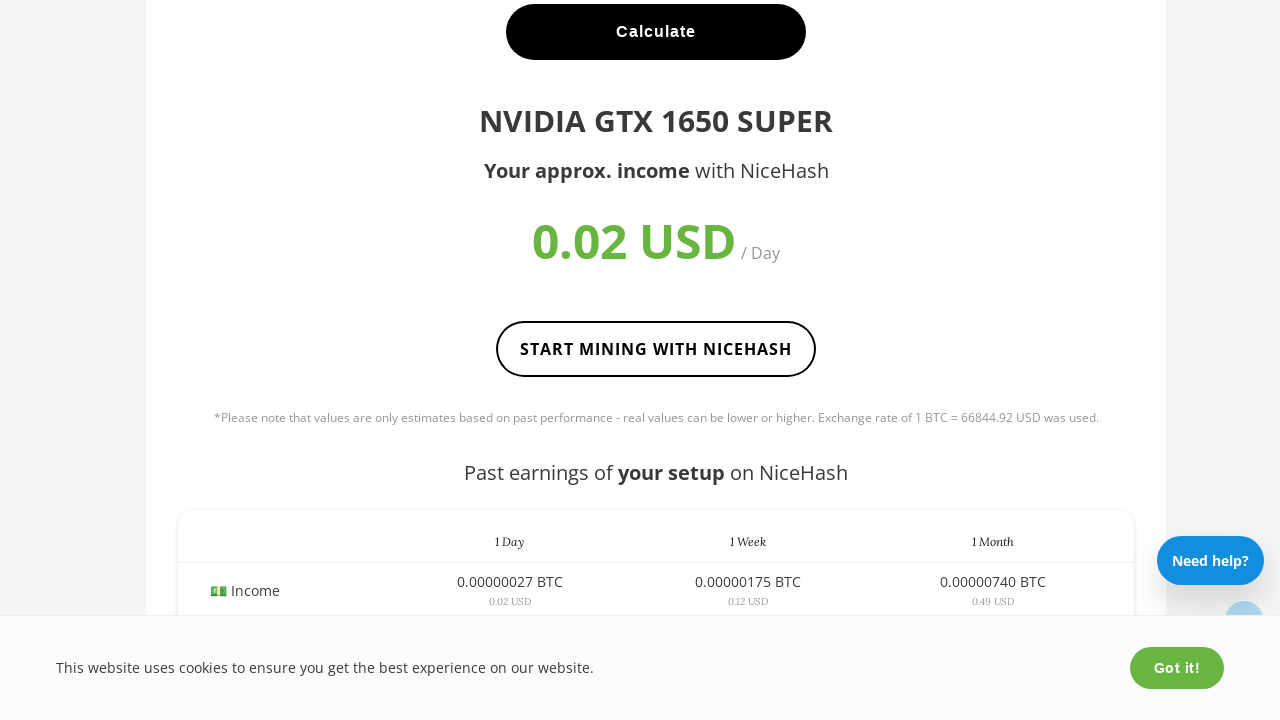

Waited for page to reach network idle state
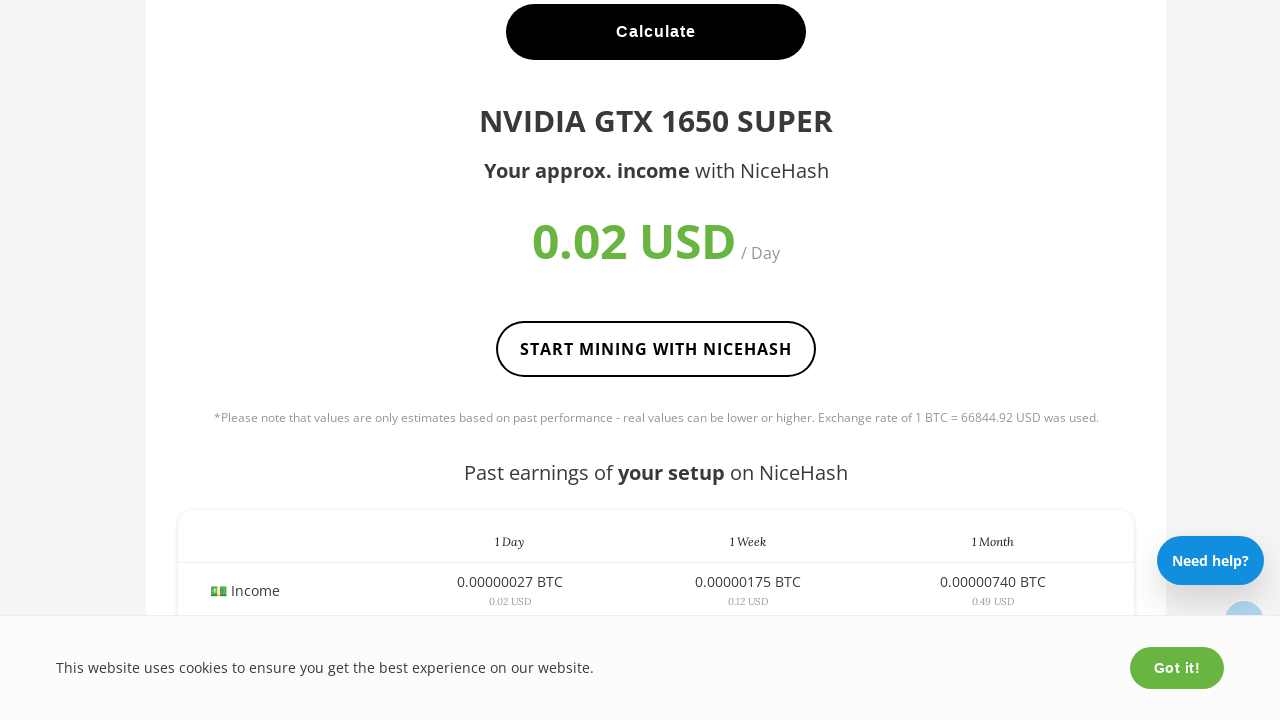

Filter buttons became available
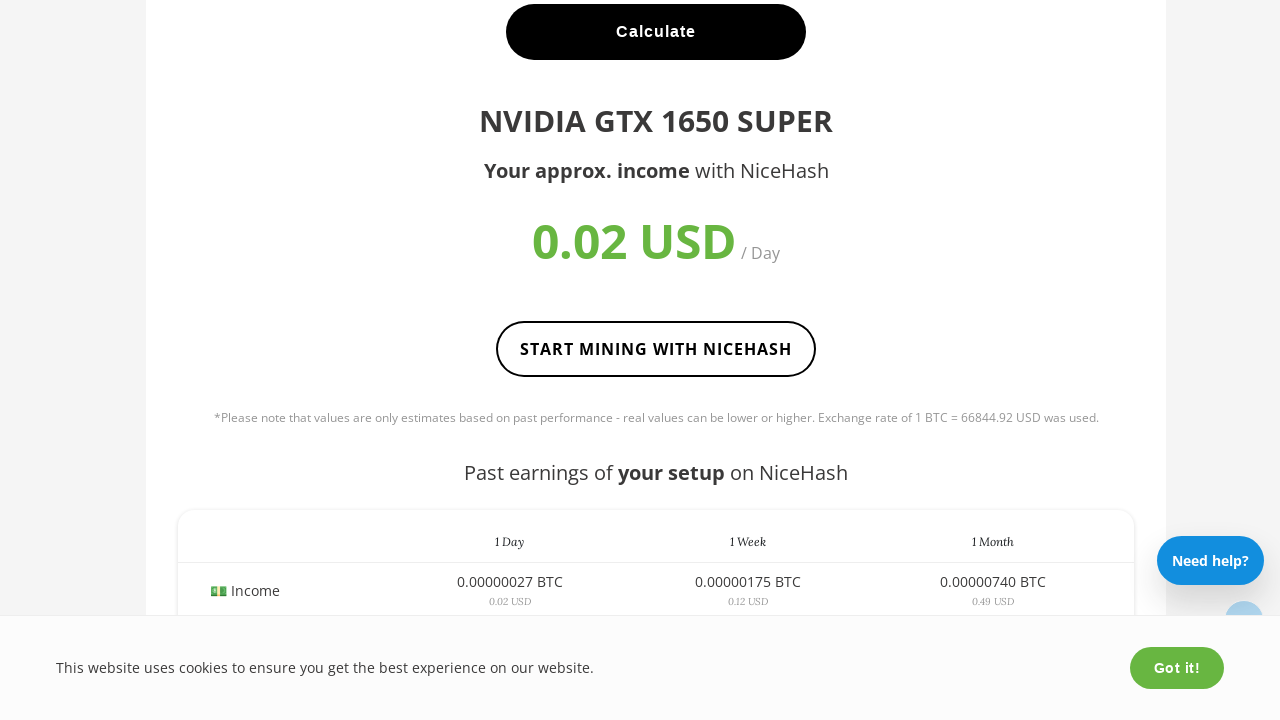

Clicked 1D time range filter at (1024, 361) on .filter:has-text('1D')
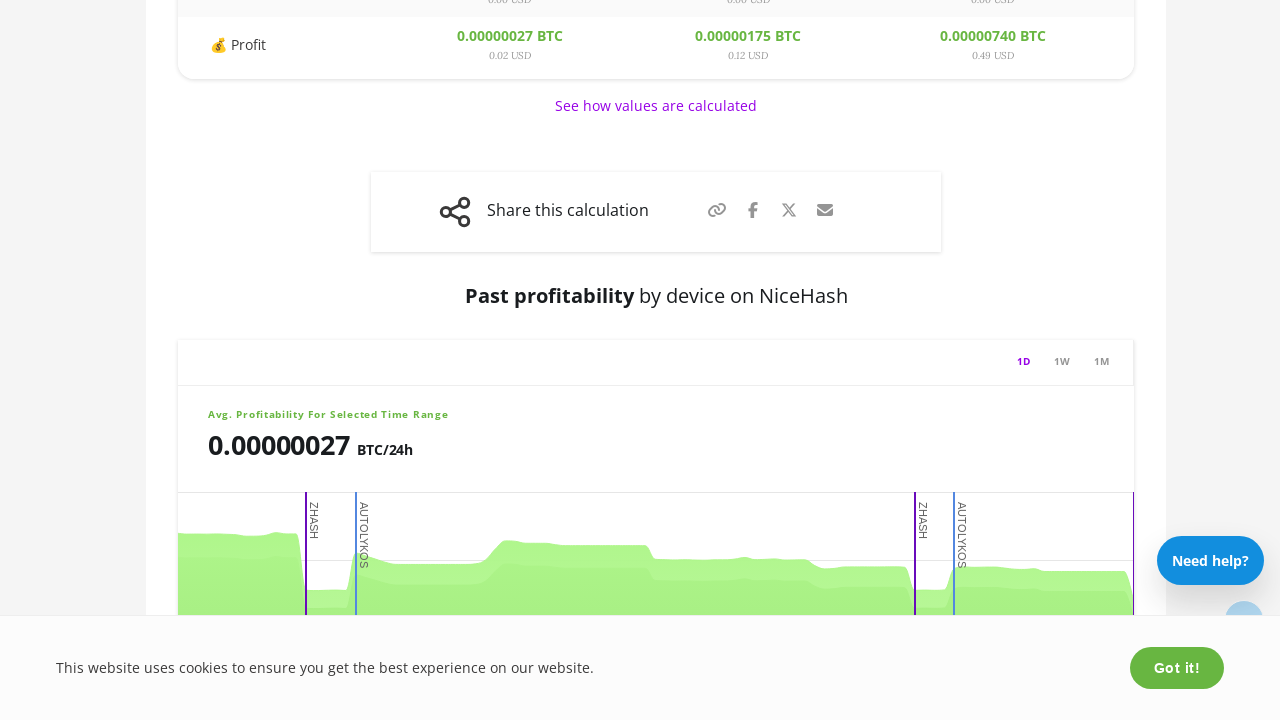

Profitability values loaded for 1D time range
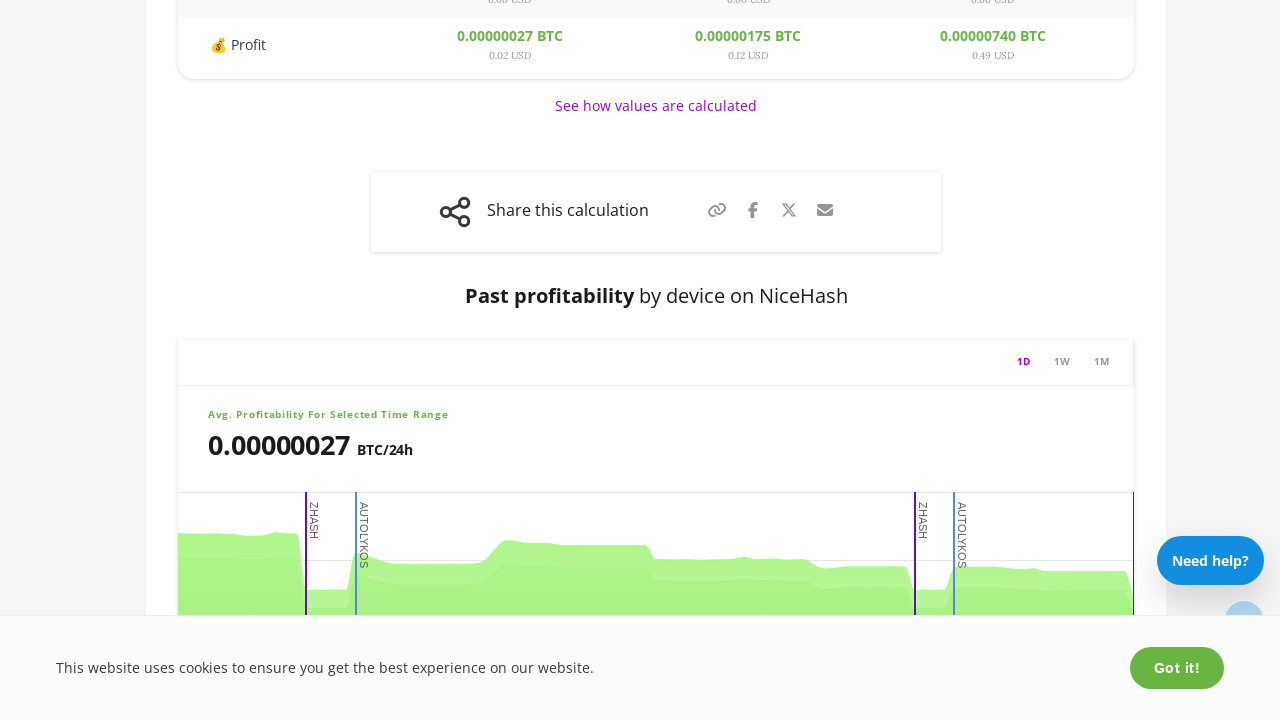

Clicked 1W time range filter at (1062, 361) on .filter:has-text('1W')
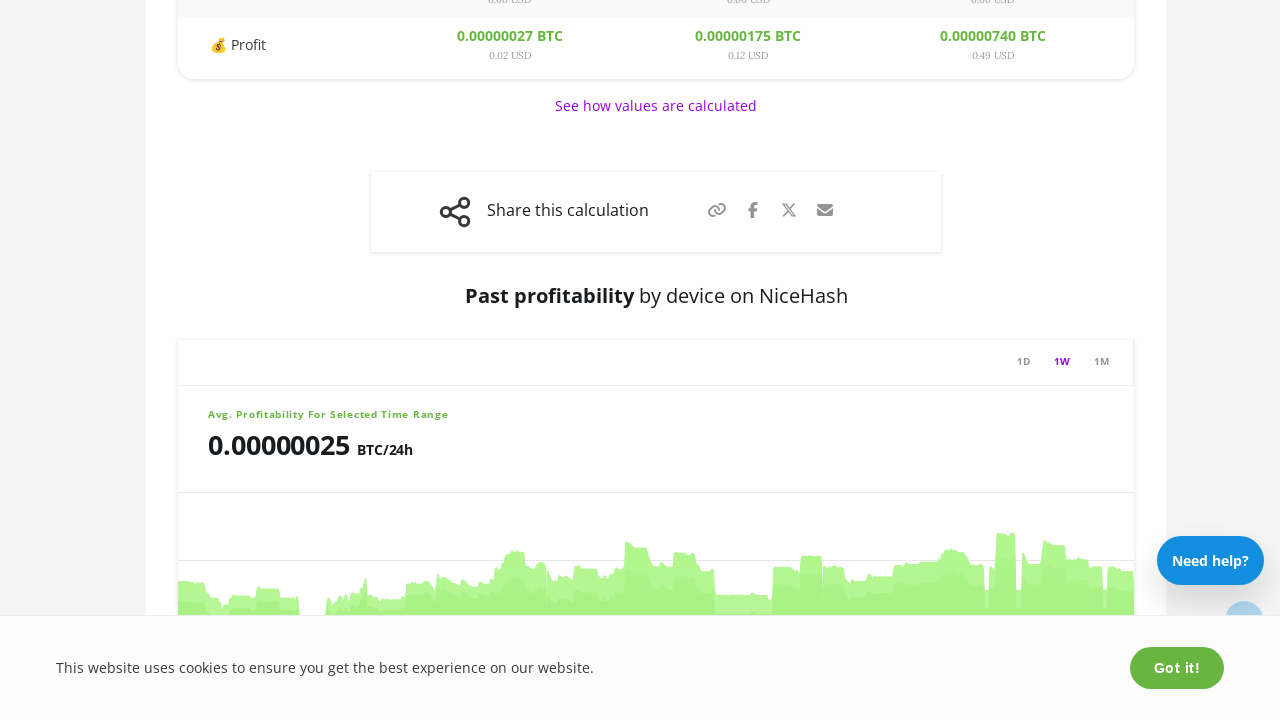

Profitability values loaded for 1W time range
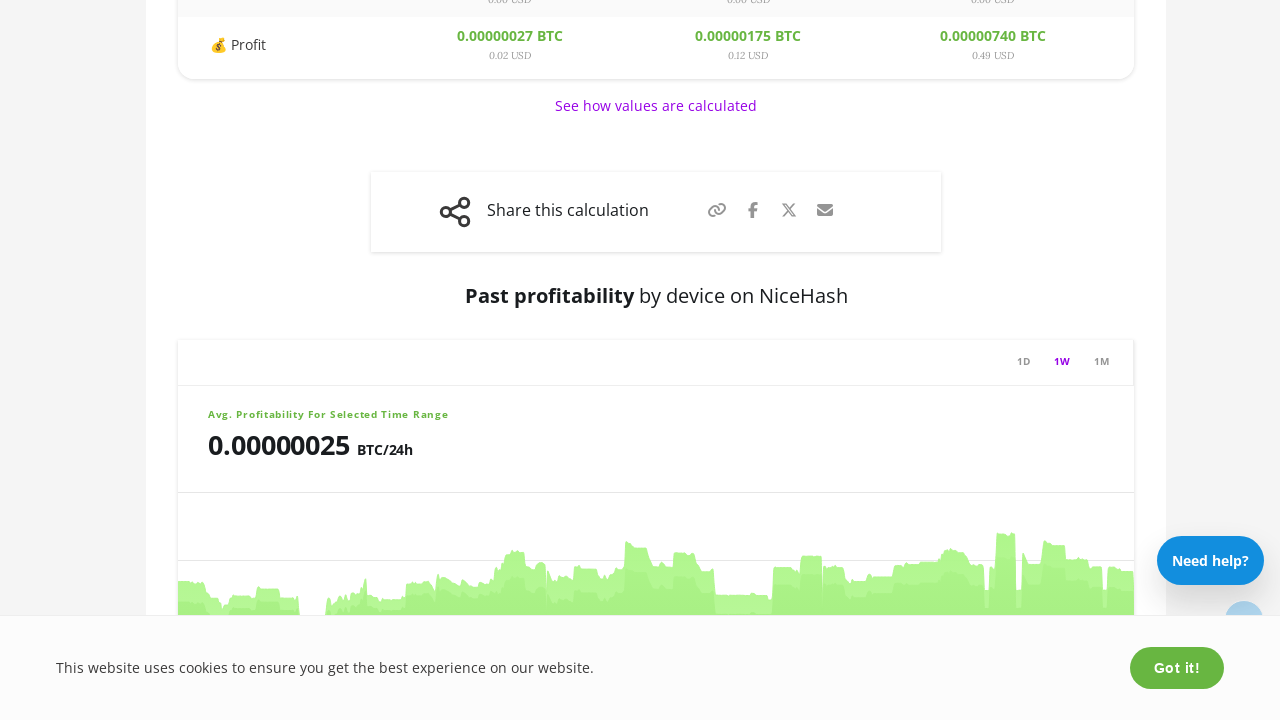

Clicked 1M time range filter at (1102, 361) on .filter:has-text('1M')
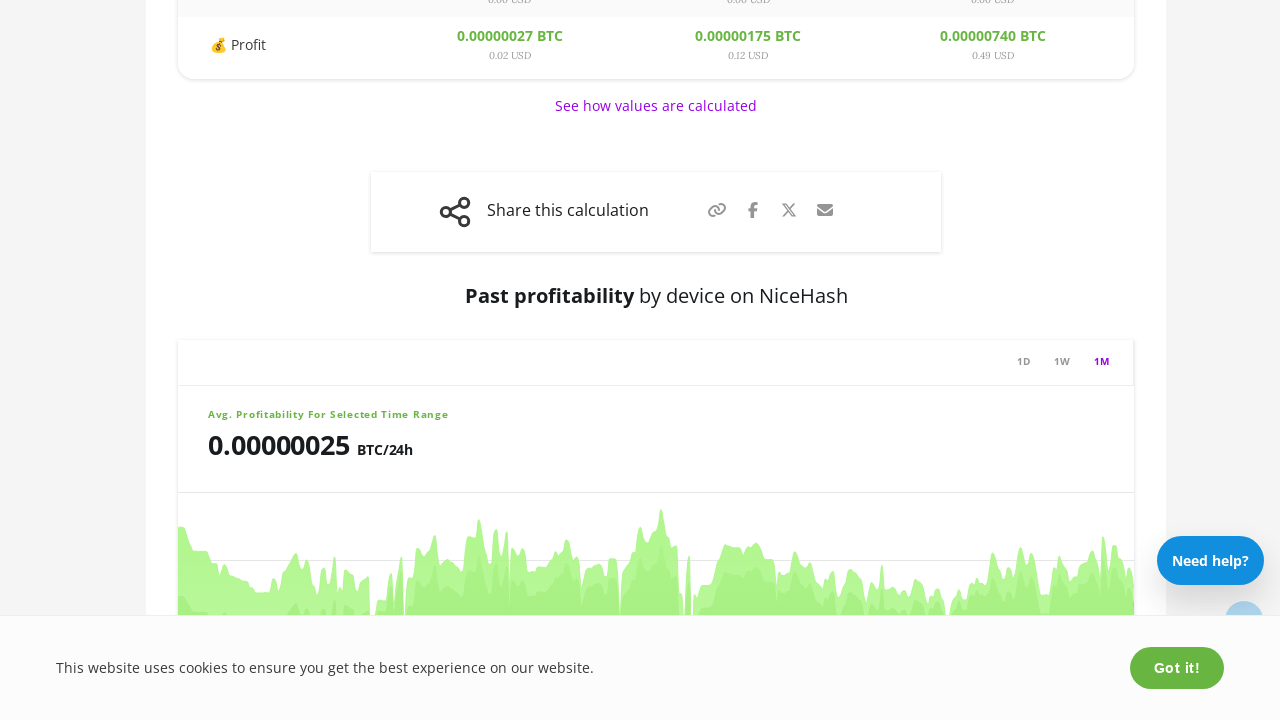

Profitability values loaded for 1M time range
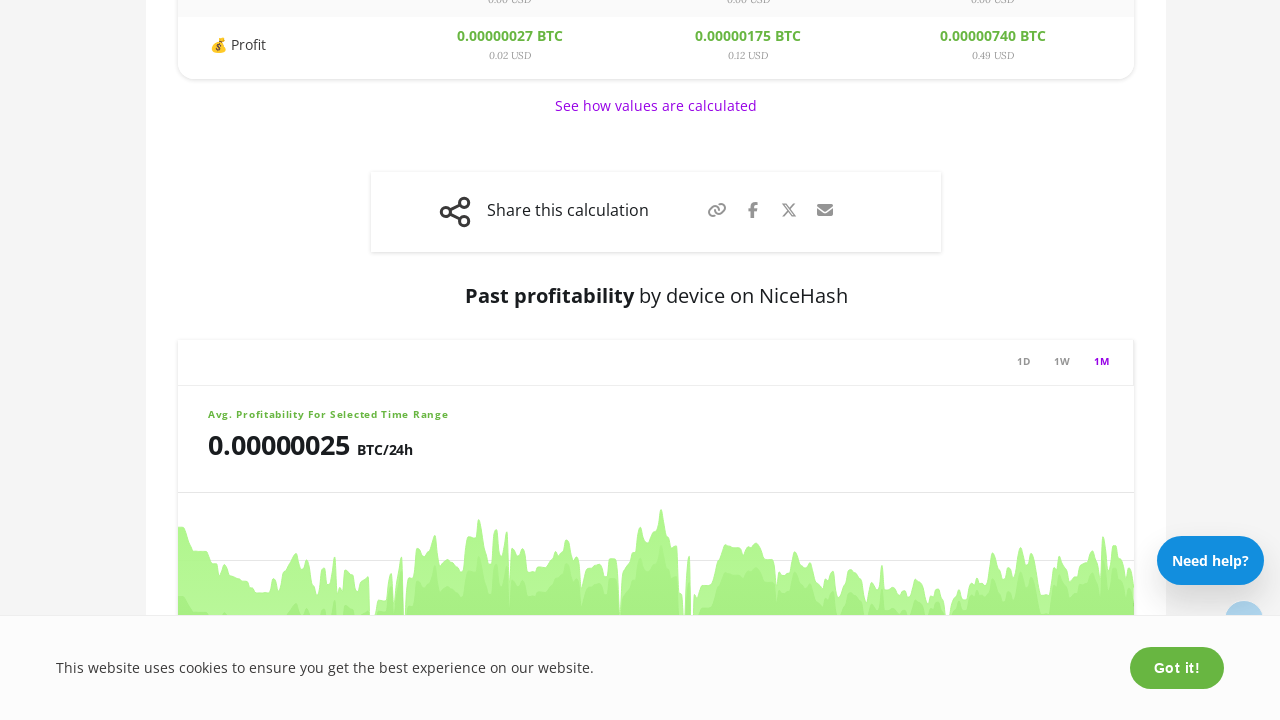

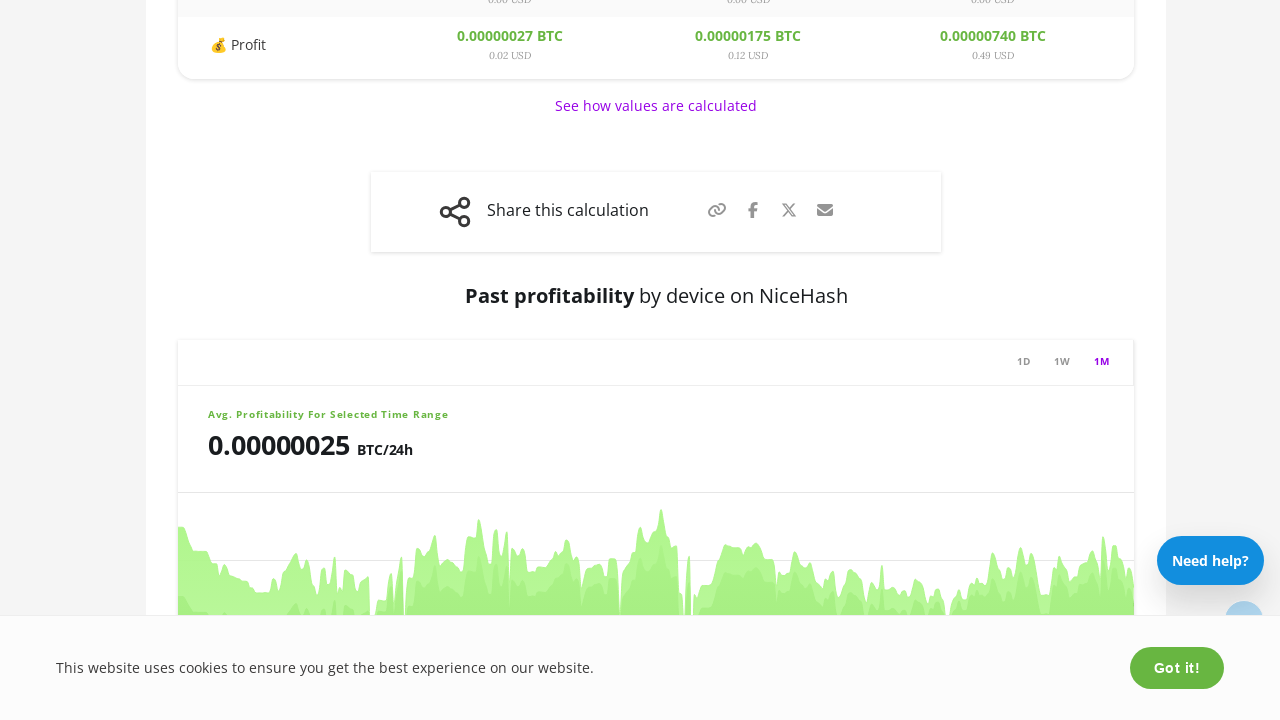